Tests basic browser commands by navigating to daringfireball.net, getting page title, URL, refreshing the page, and getting page source to verify browser functionality.

Starting URL: http://daringfireball.net/

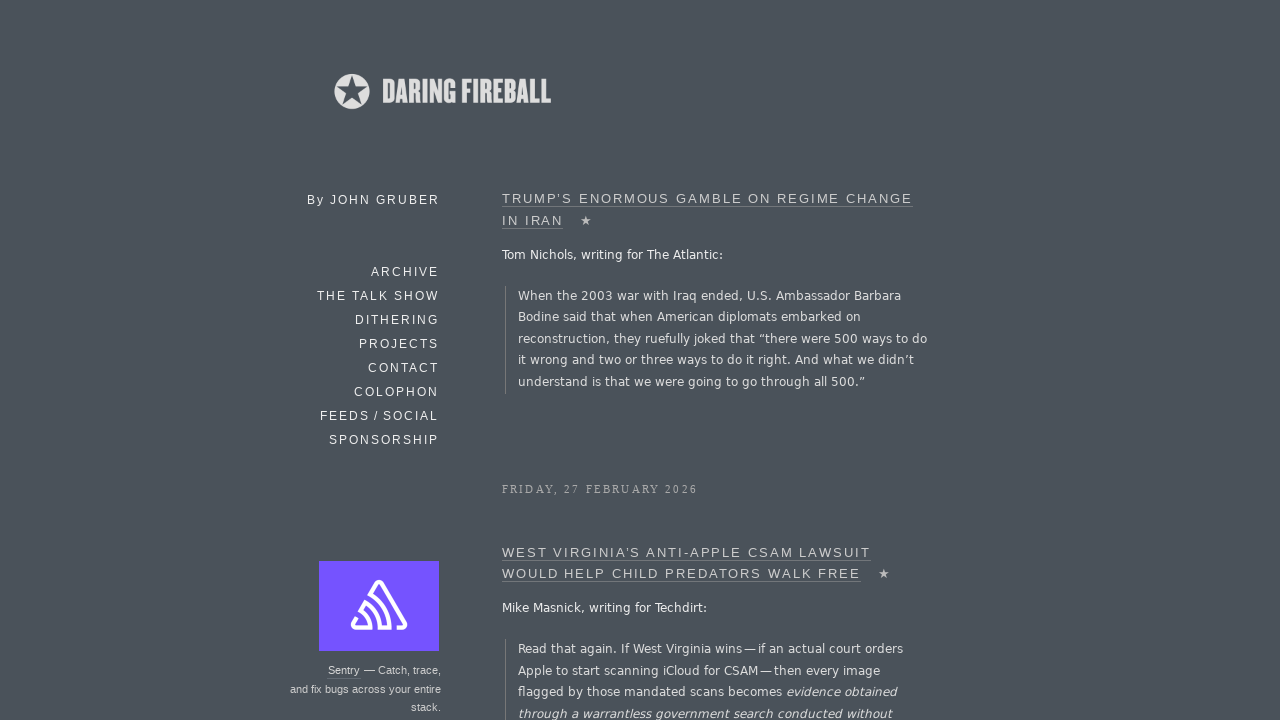

Retrieved page title from daringfireball.net
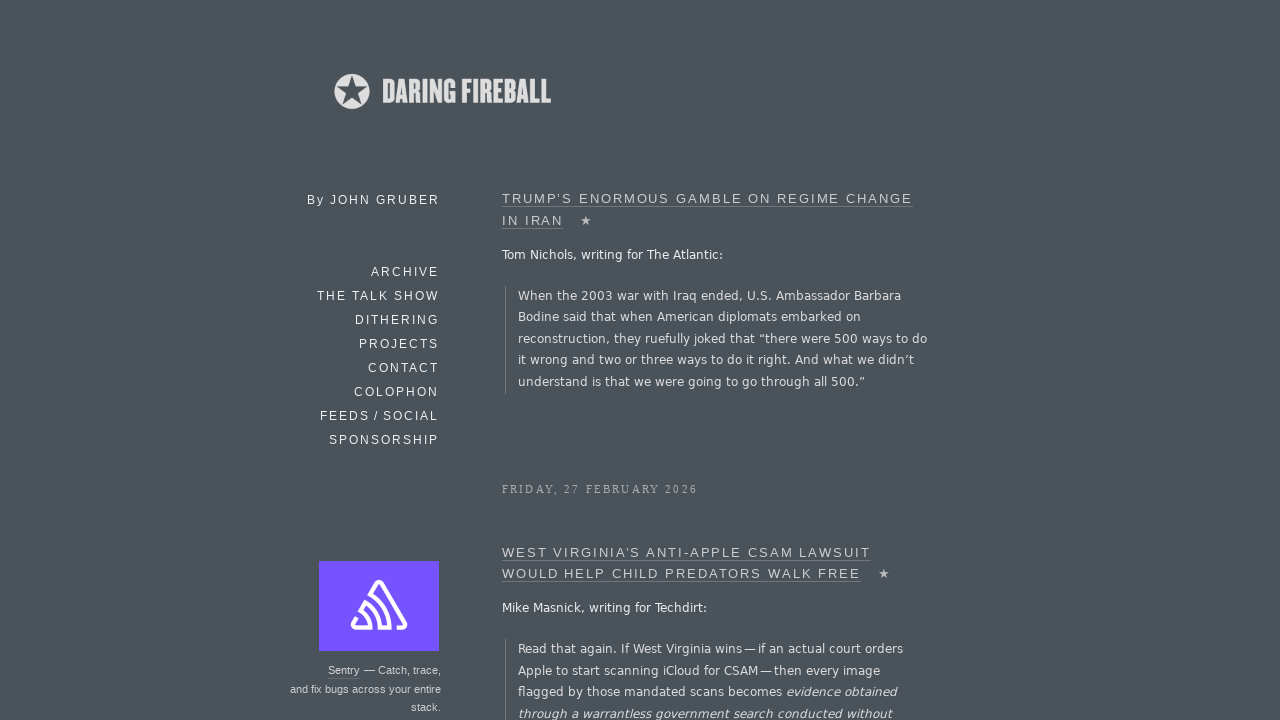

Retrieved current URL
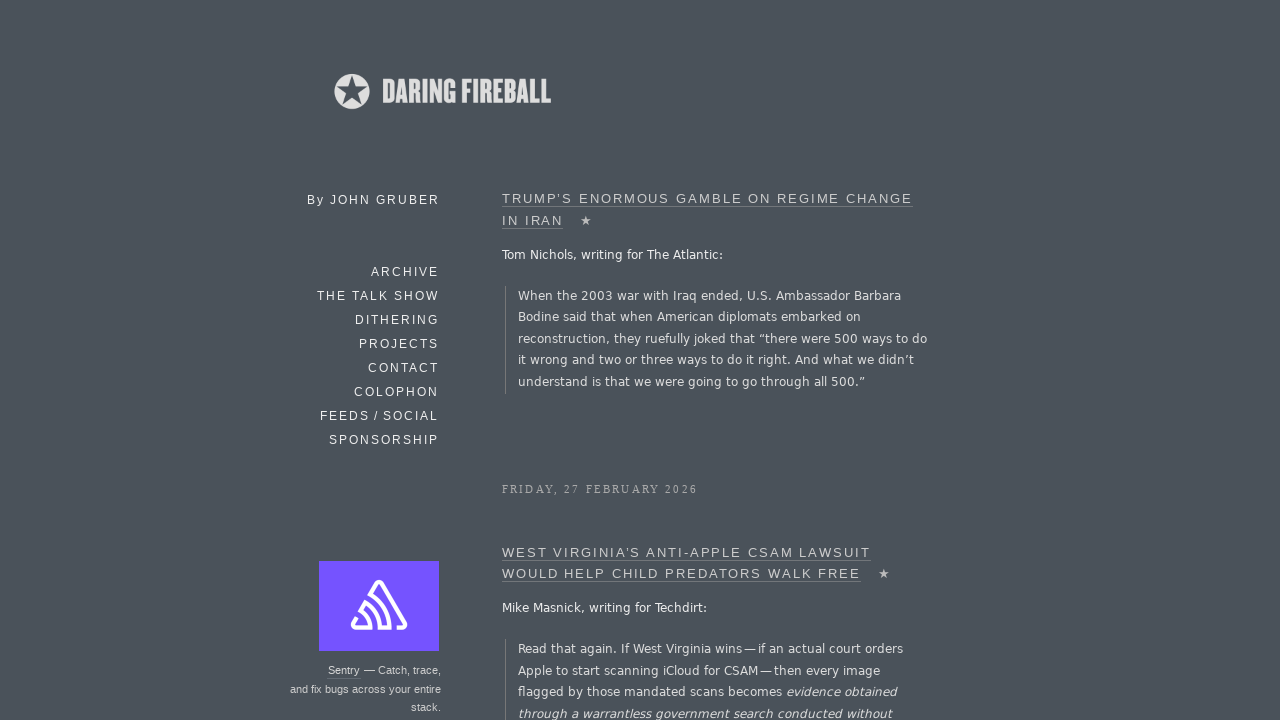

Refreshed the page
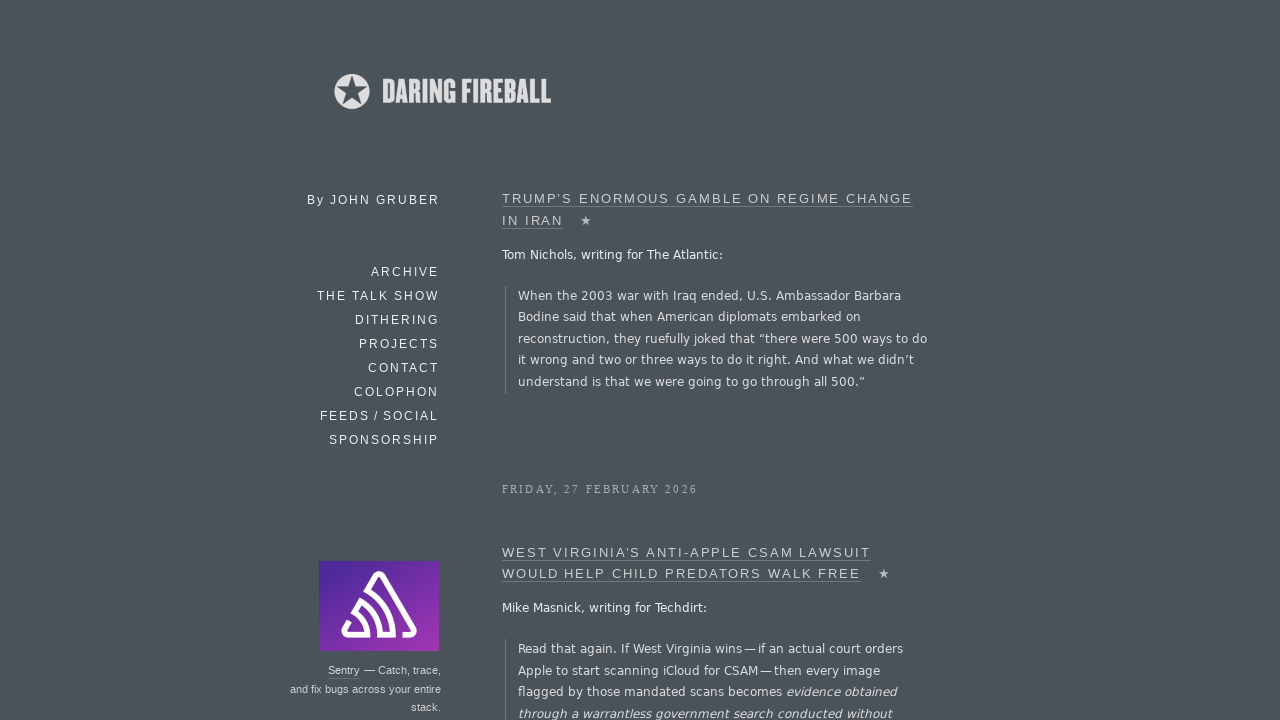

Retrieved page source content
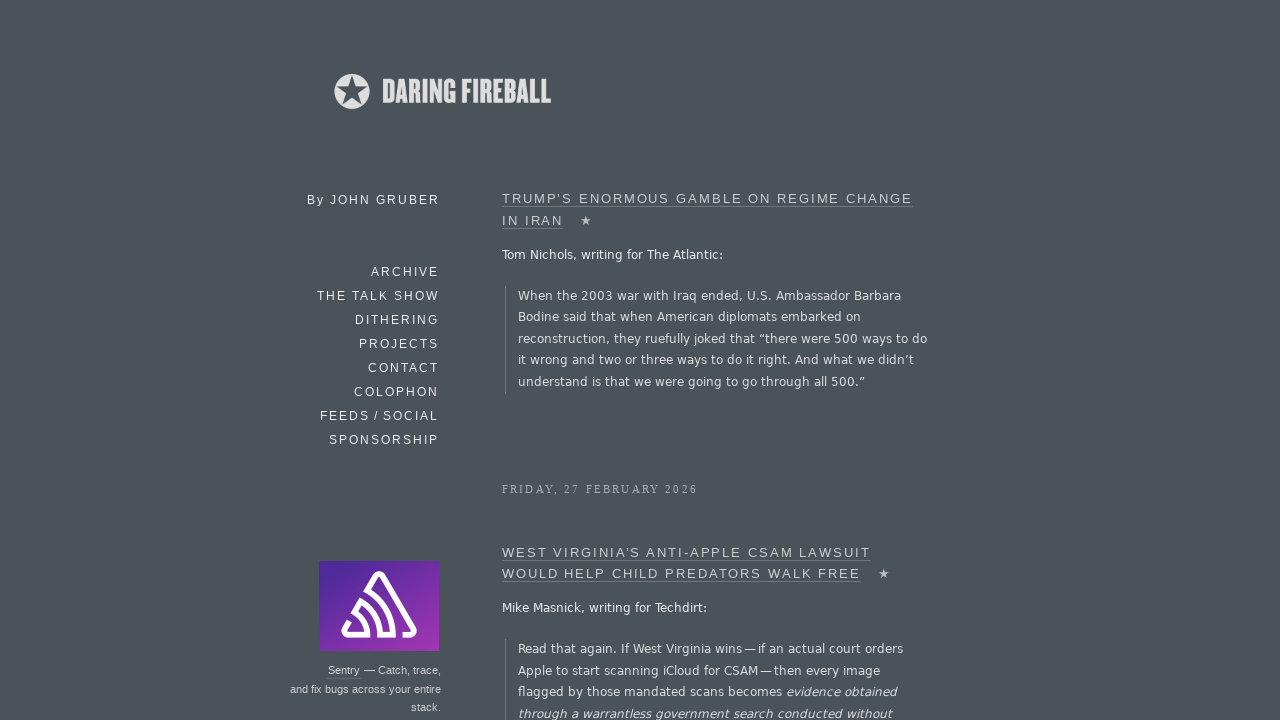

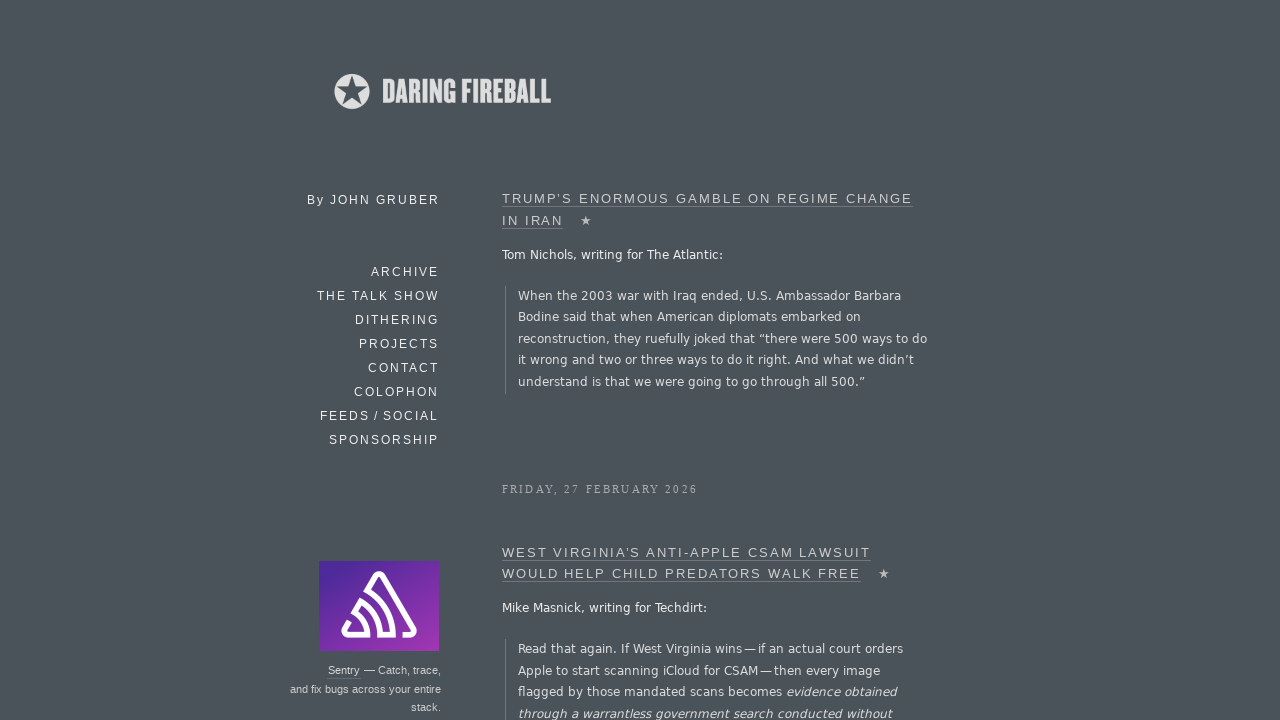